Tests navigation through a demo application by clicking on a Link section and then clicking on a "Link in New Tab" option to explore link functionality

Starting URL: https://demoapps.qspiders.com/ui

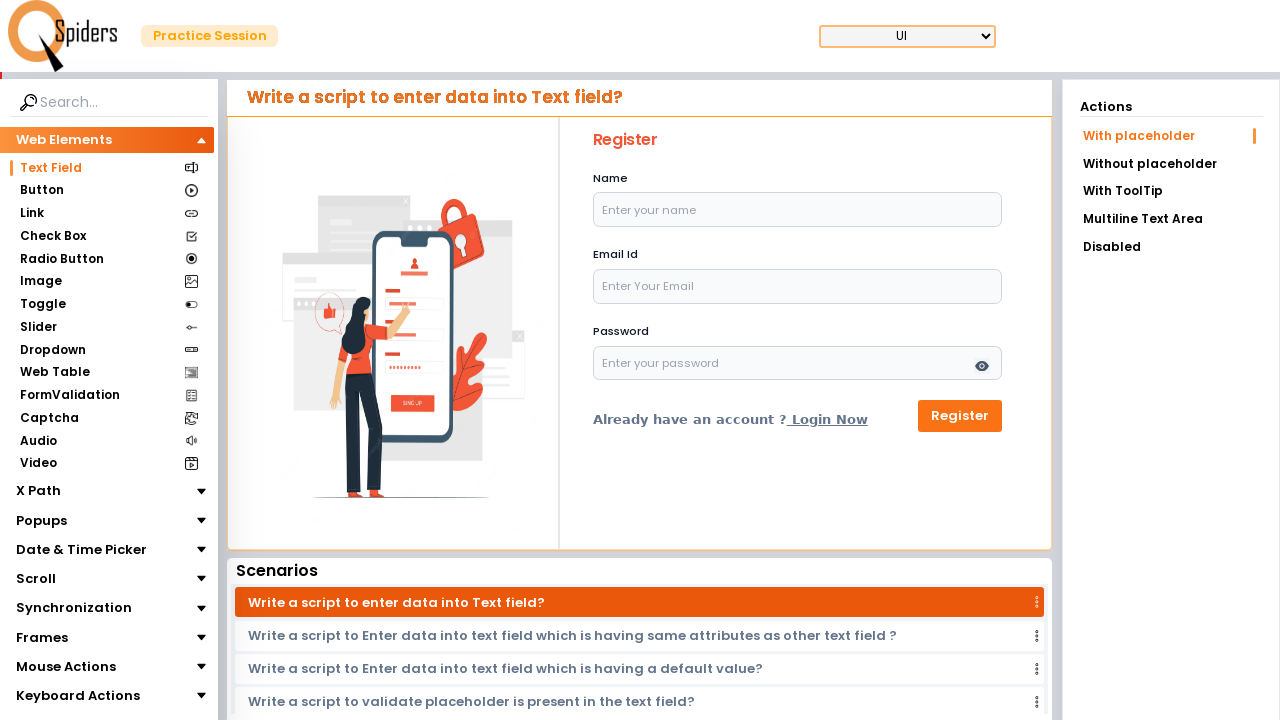

Clicked on Link section in demo application at (32, 213) on xpath=//section[text()='Link']
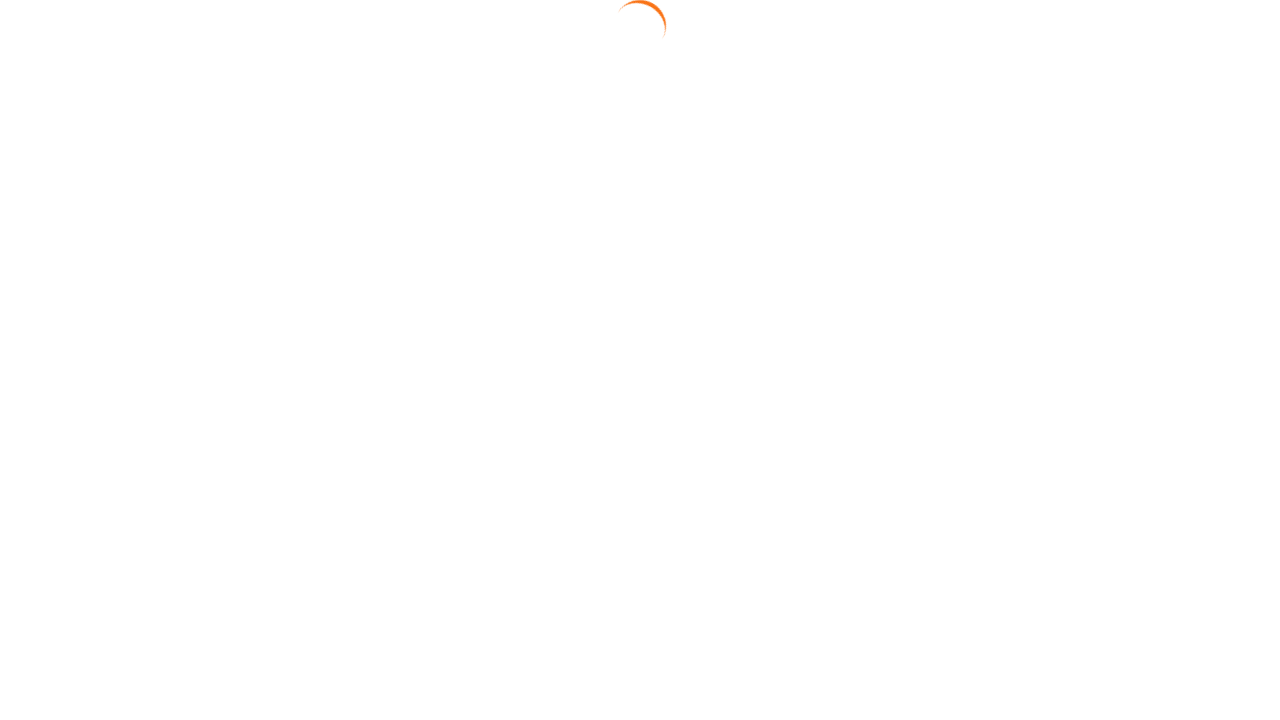

Clicked on 'Link in New Tab' option at (1171, 162) on xpath=//a[text()='Link in New Tab']
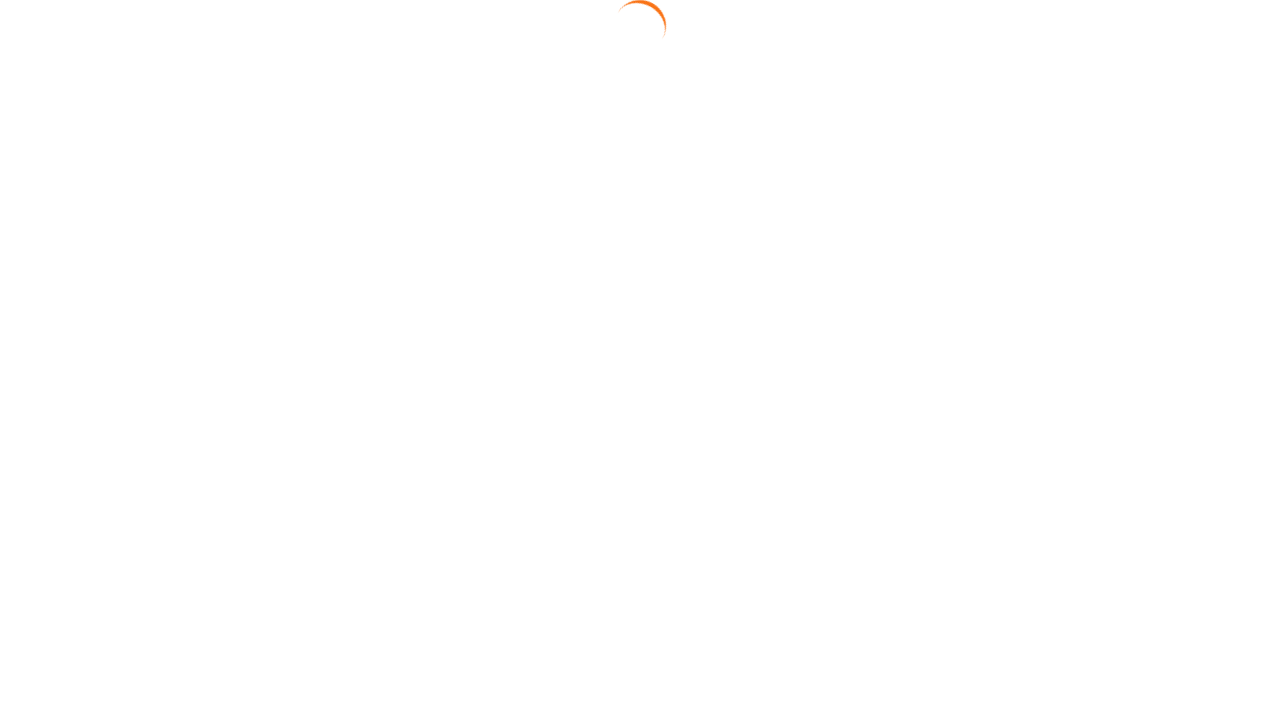

Waited for ABOUT page to load after clicking link in new tab
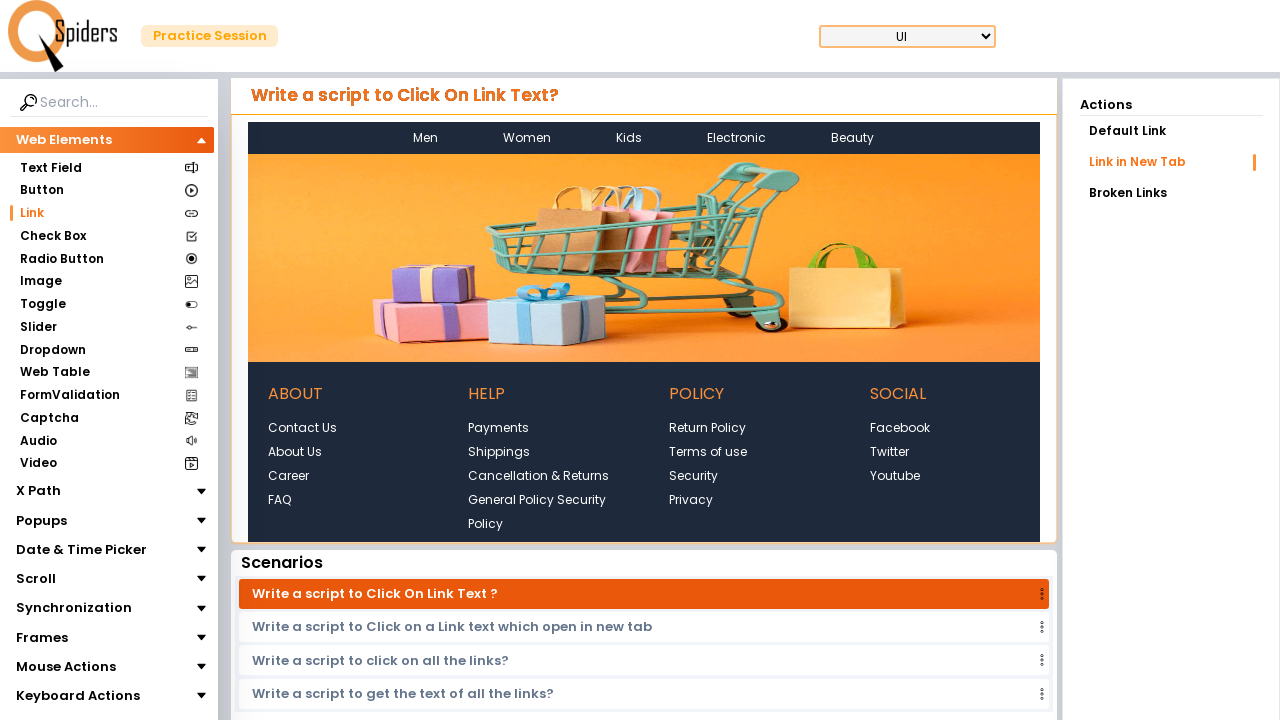

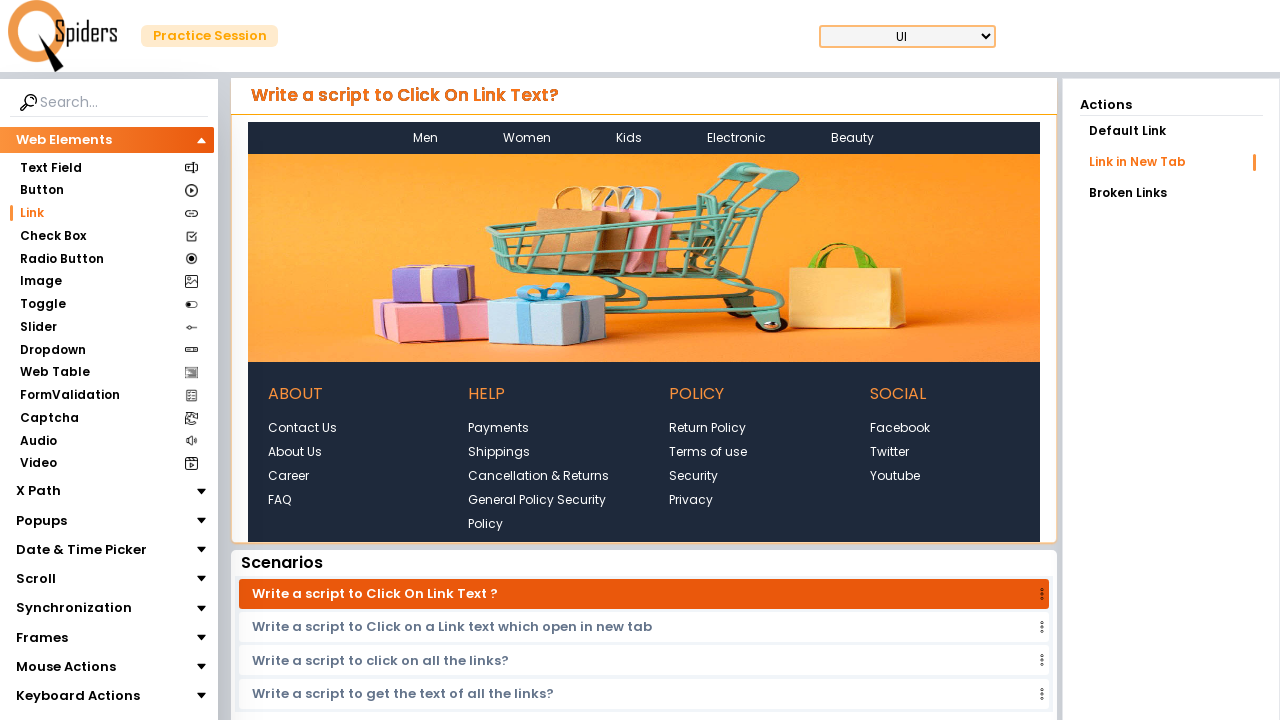